Tests the shopping cart flow by clicking on a Samsung Galaxy S6 product, adding it to cart, accepting the confirmation alert, and navigating back to the home page via the store logo.

Starting URL: https://www.demoblaze.com/index.html

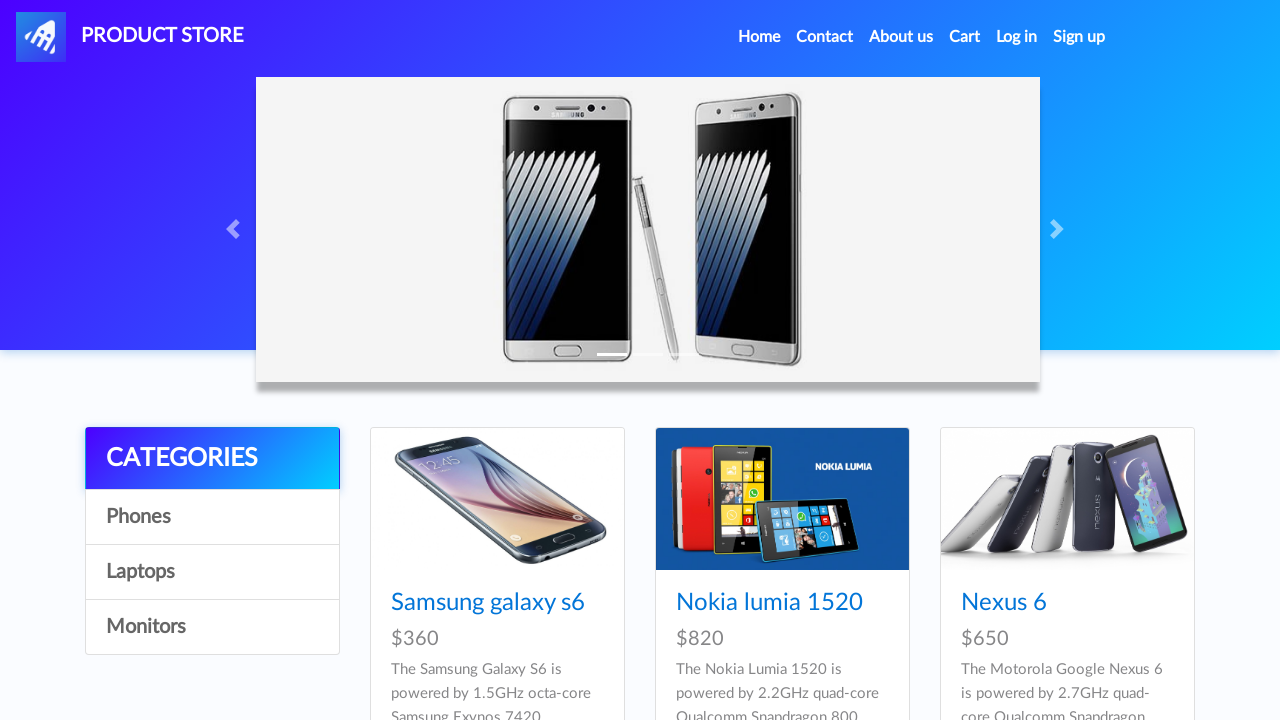

Clicked on Samsung Galaxy S6 product link at (488, 603) on text=Samsung galaxy s6
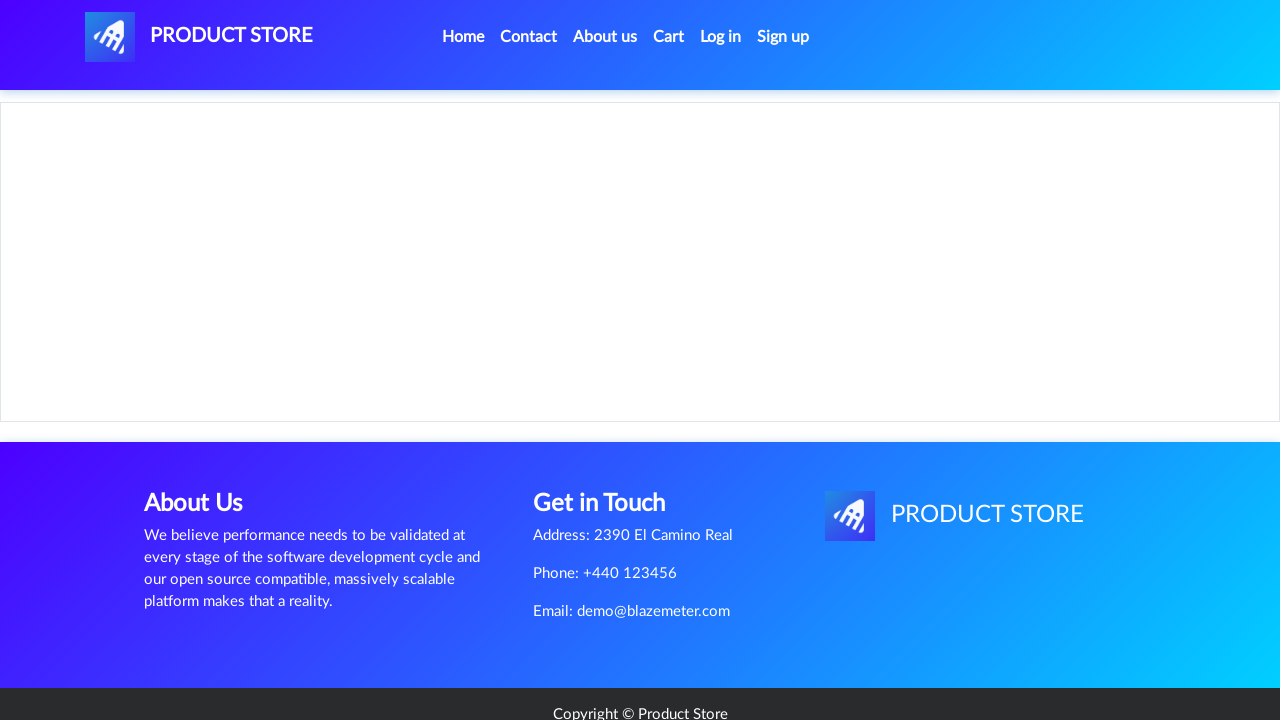

Product page loaded with Add to cart button visible
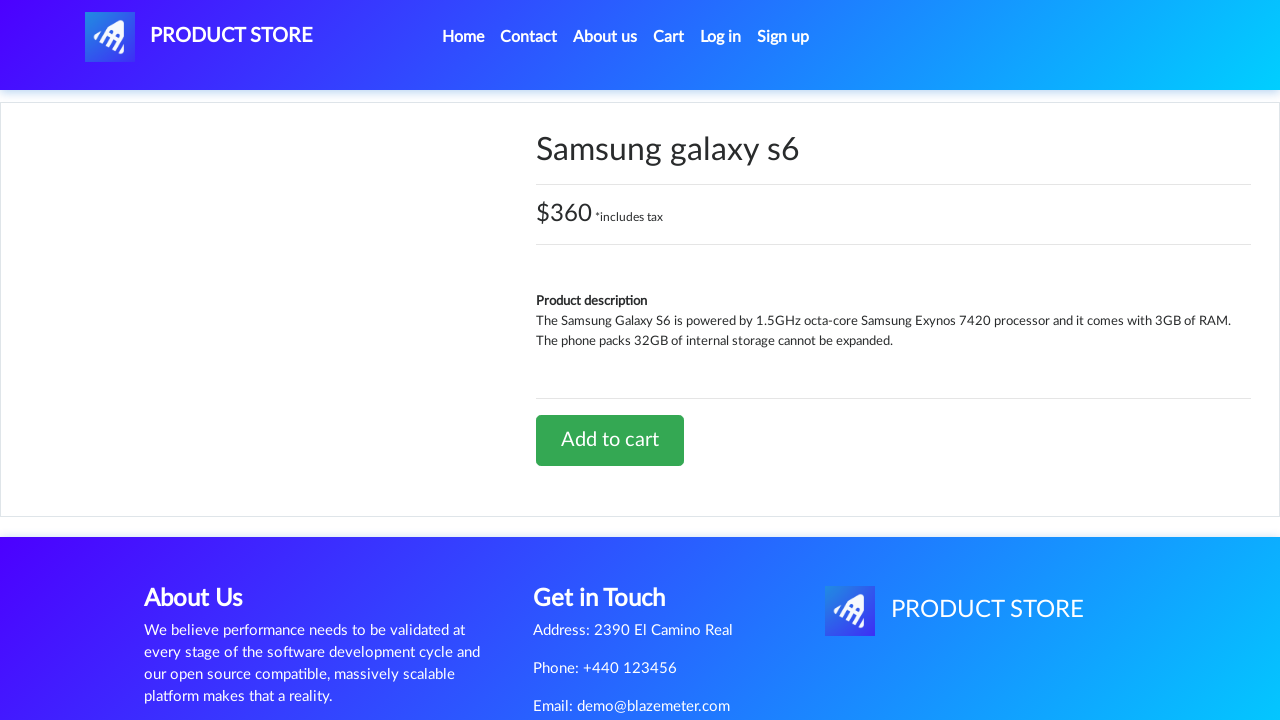

Clicked Add to cart button at (610, 440) on text=Add to cart
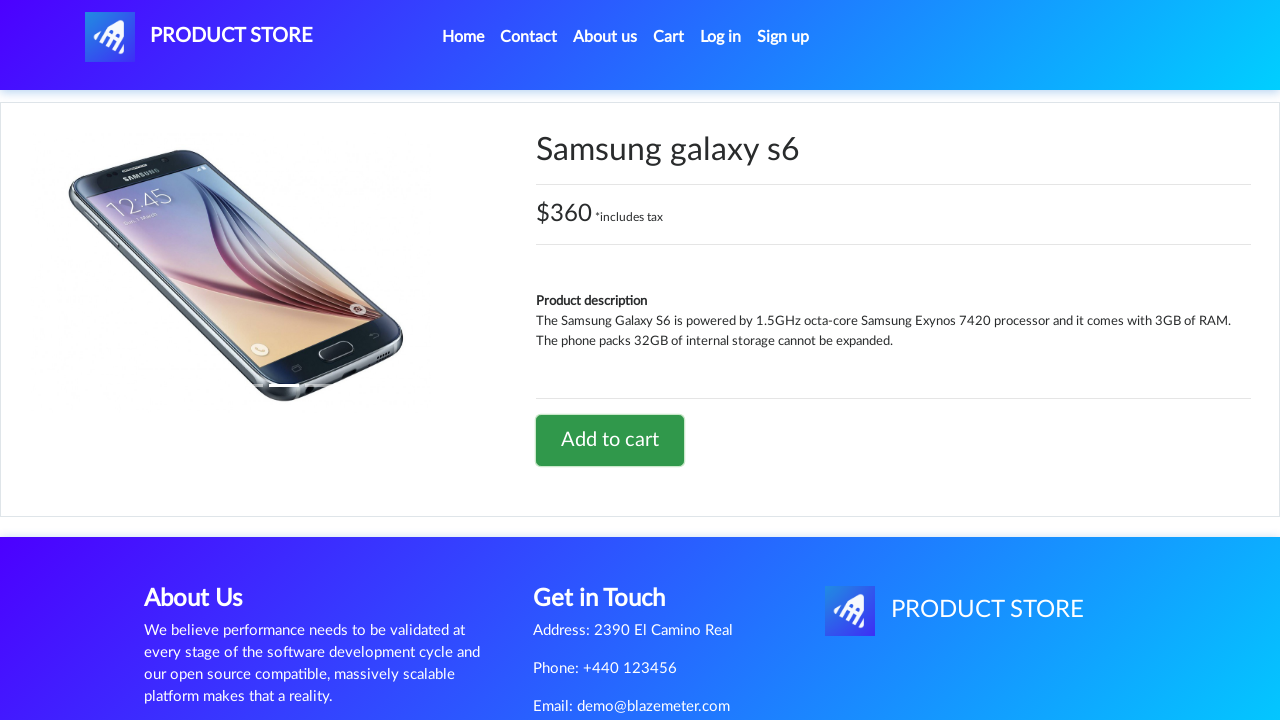

Set up dialog handler to accept confirmation alerts
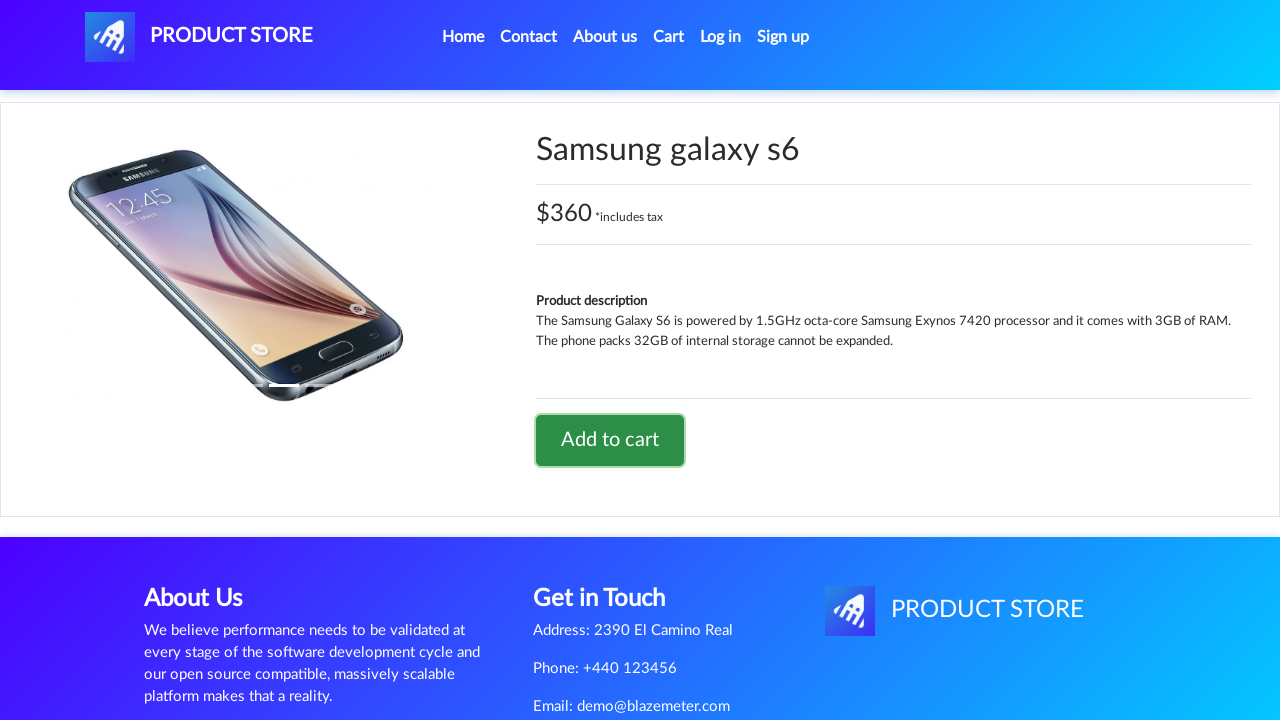

Waited for alert dialog to be handled
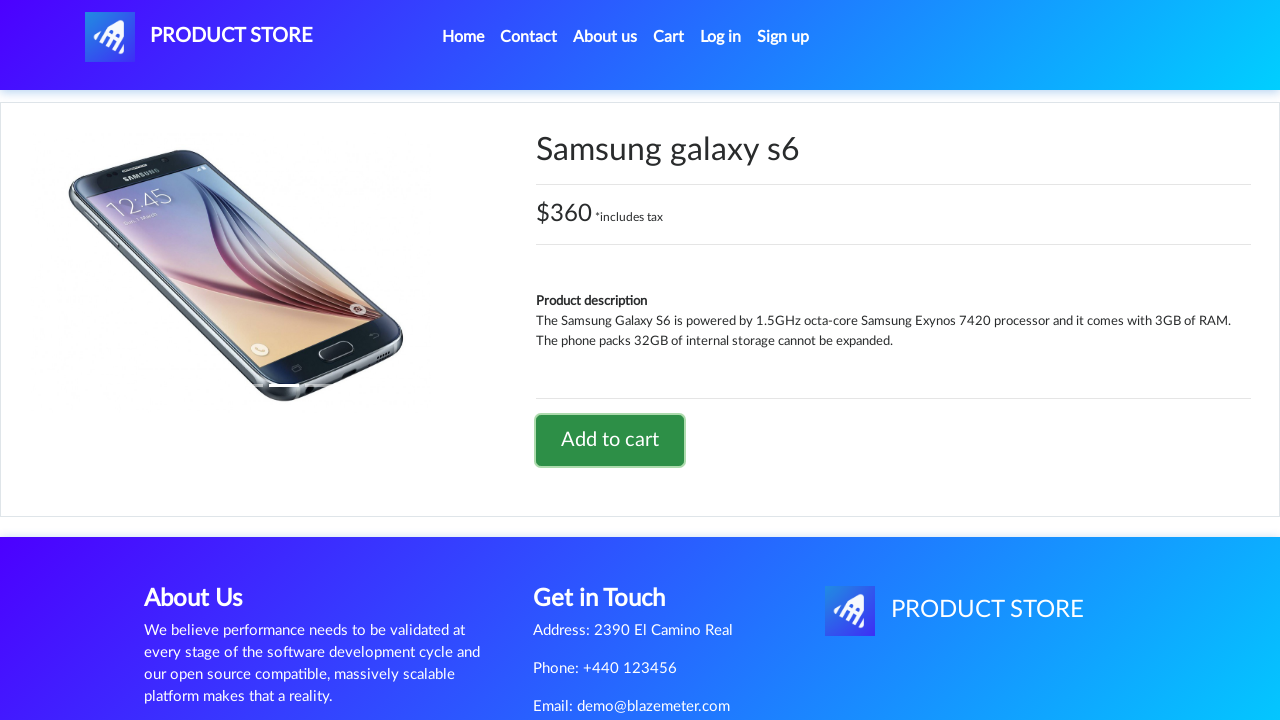

Clicked PRODUCT STORE logo to navigate back to home page at (199, 37) on #nava
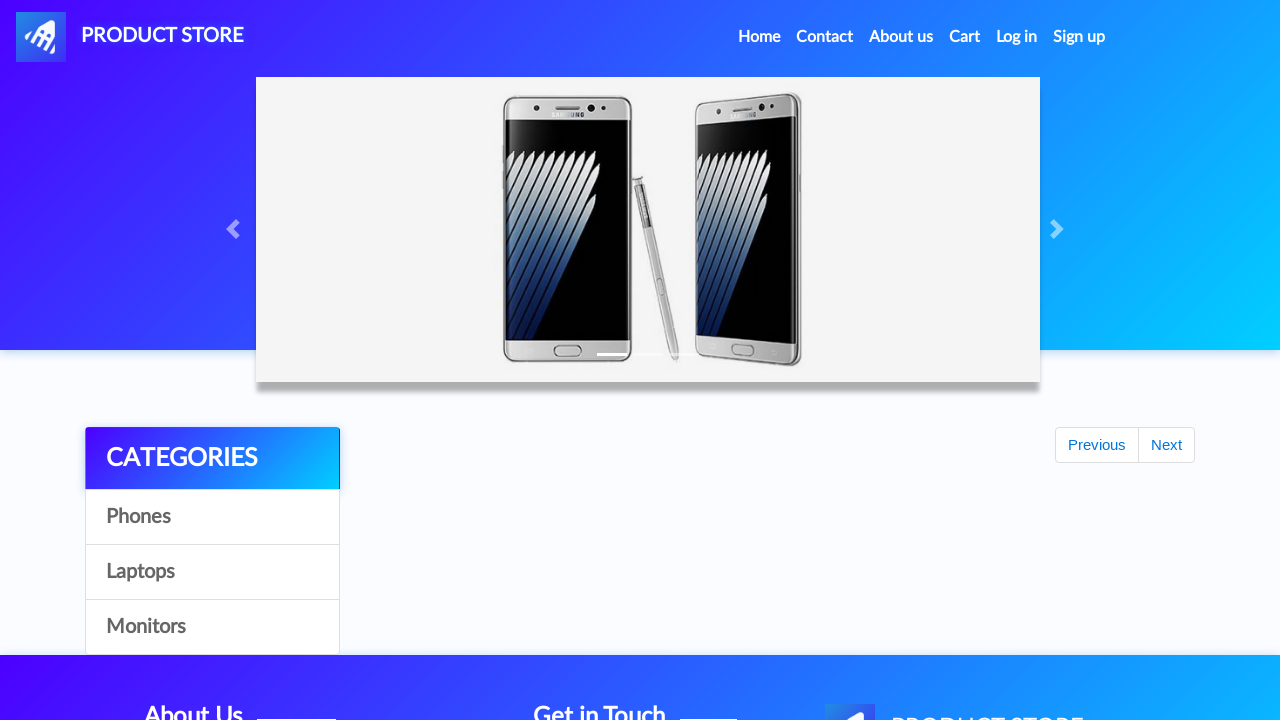

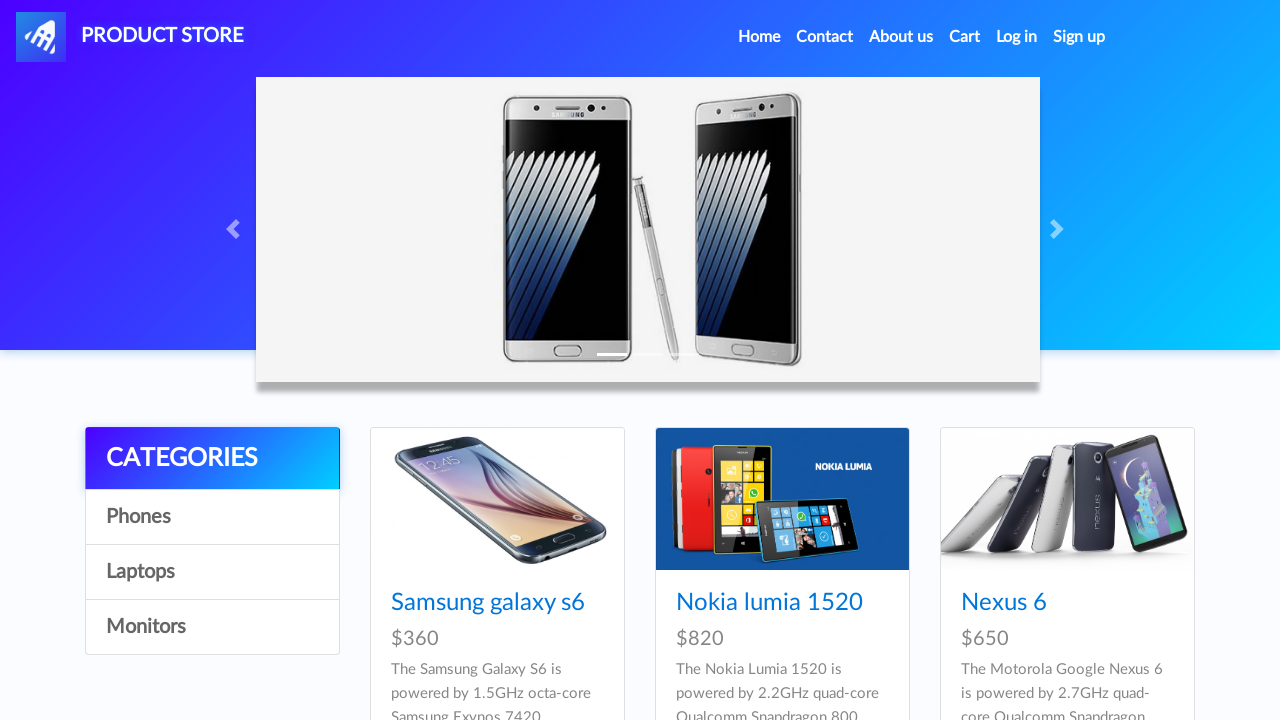